Navigates to a Kuaishou live streaming user profile page and waits for the page content to load.

Starting URL: https://live.kuaishou.com/u/kslangbai666

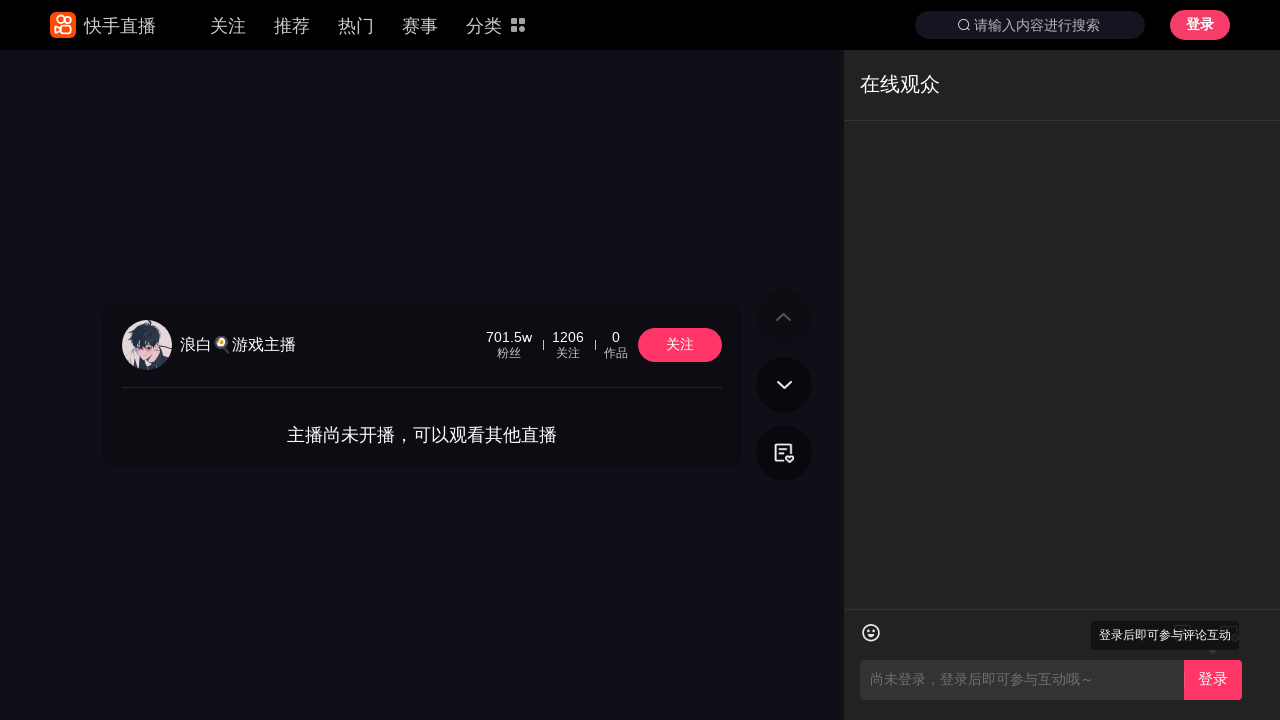

Navigated to Kuaishou live streaming user profile page
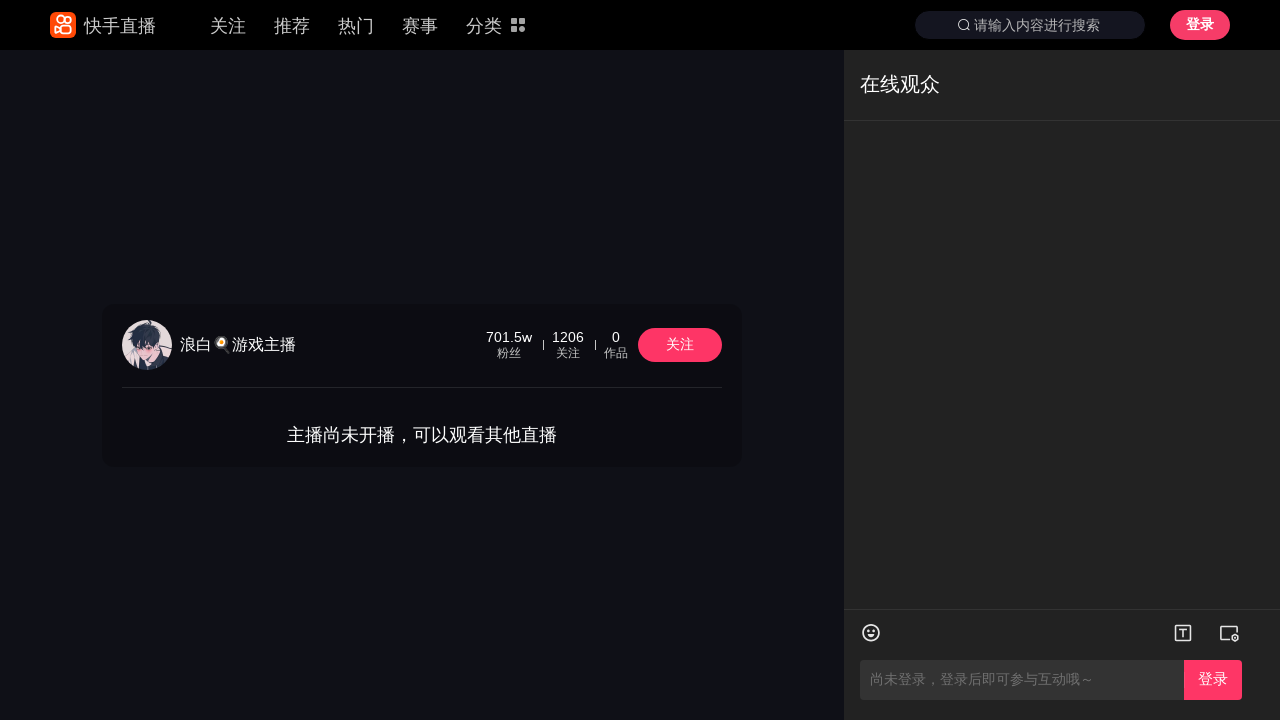

Waited for page to reach networkidle load state
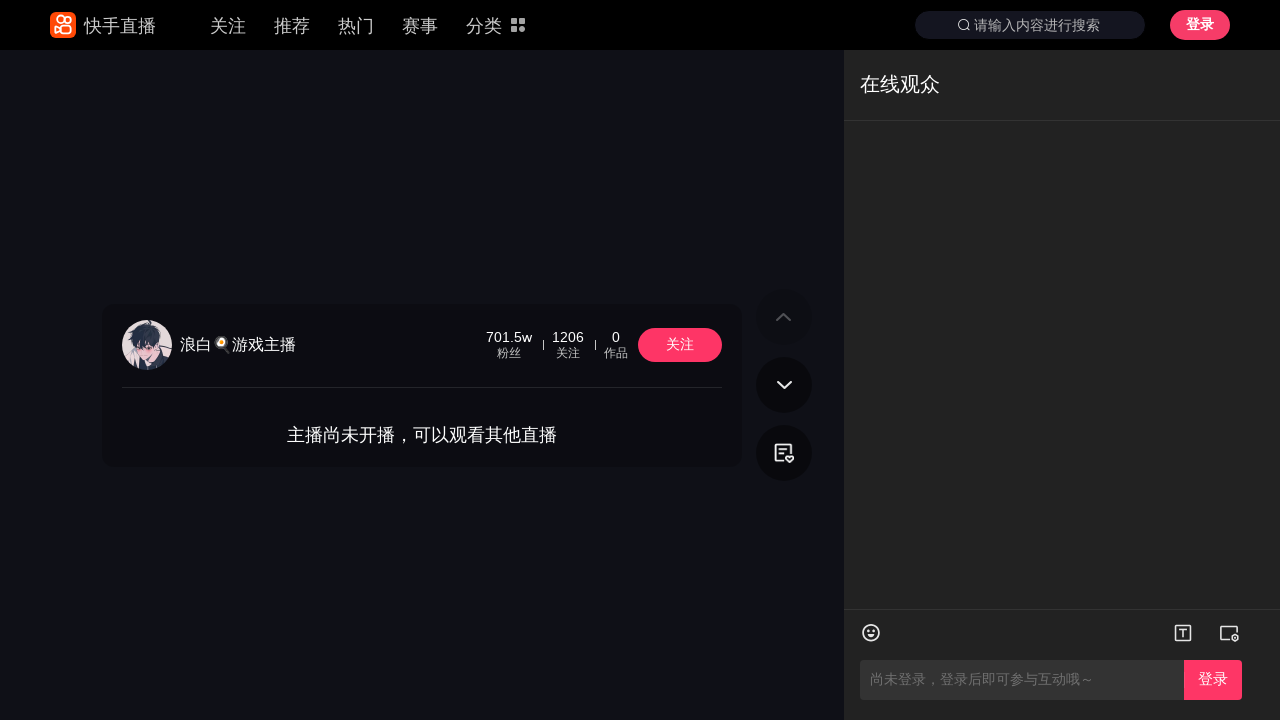

Verified page content loaded by checking for body element
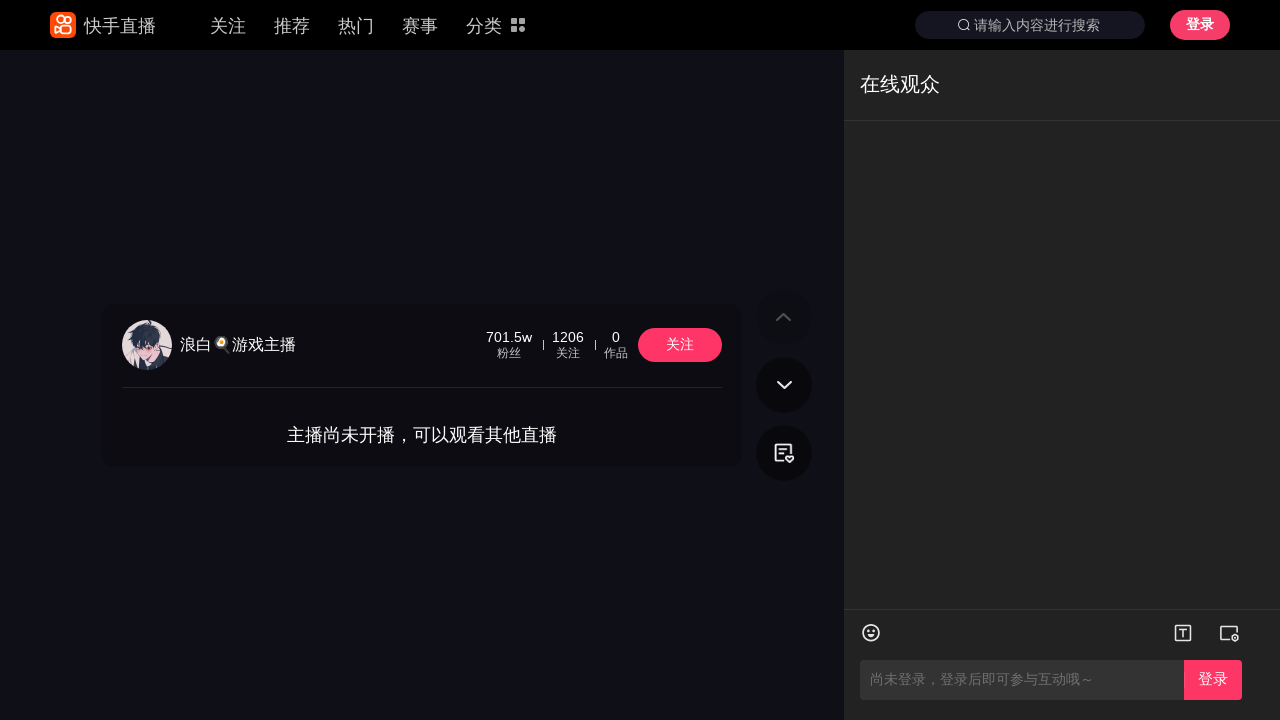

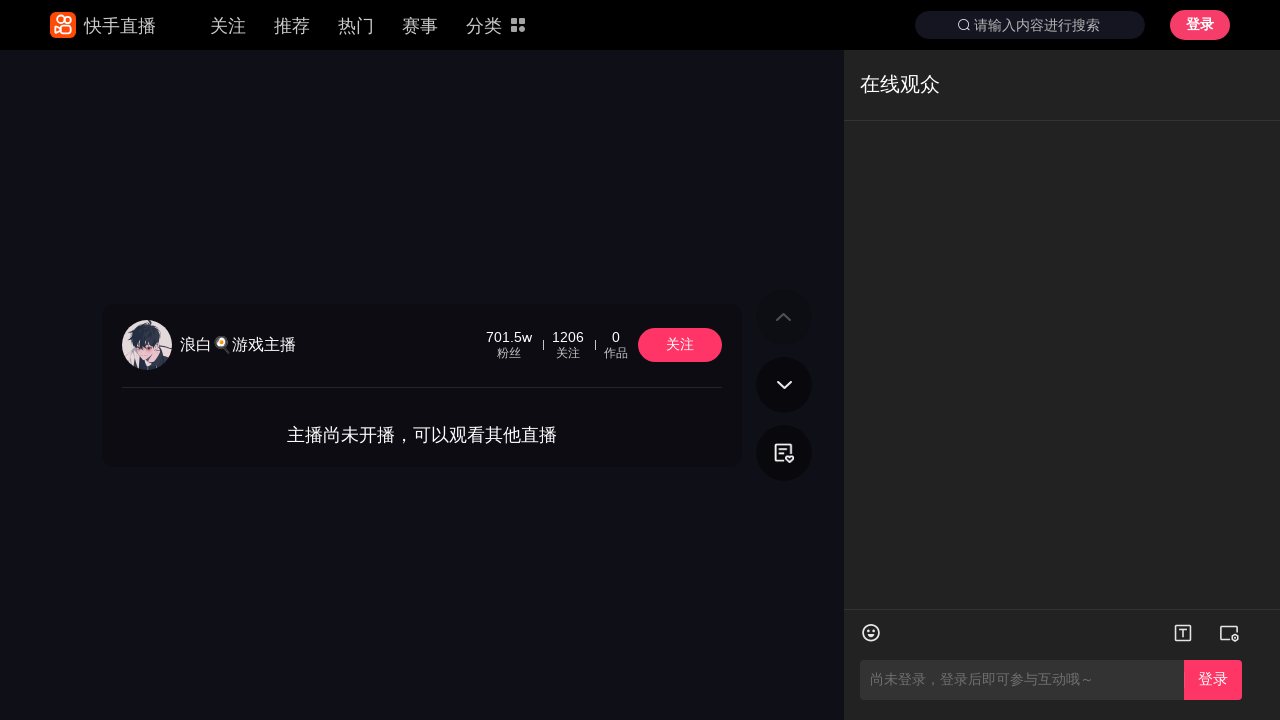